Fills out a text box form with randomly generated user information including name, email, and addresses, then submits the form

Starting URL: https://demoqa.com/text-box

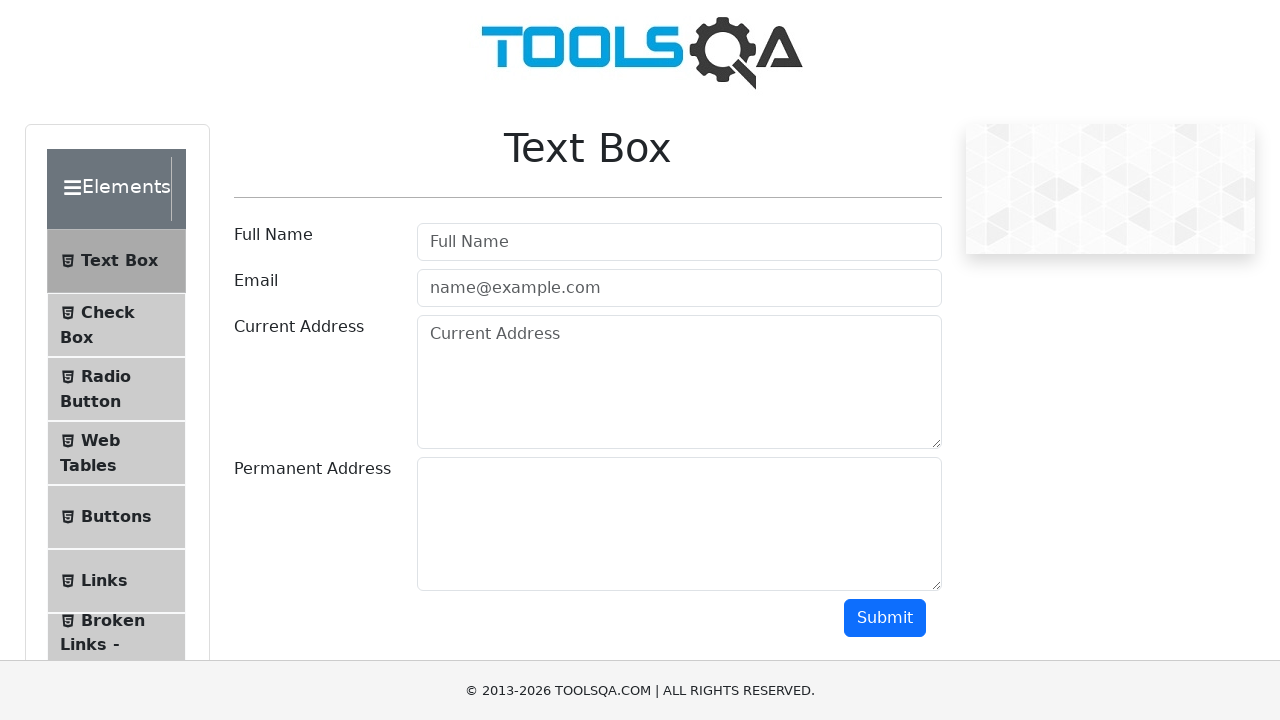

Filled full name field with 'John Smith' on #userName
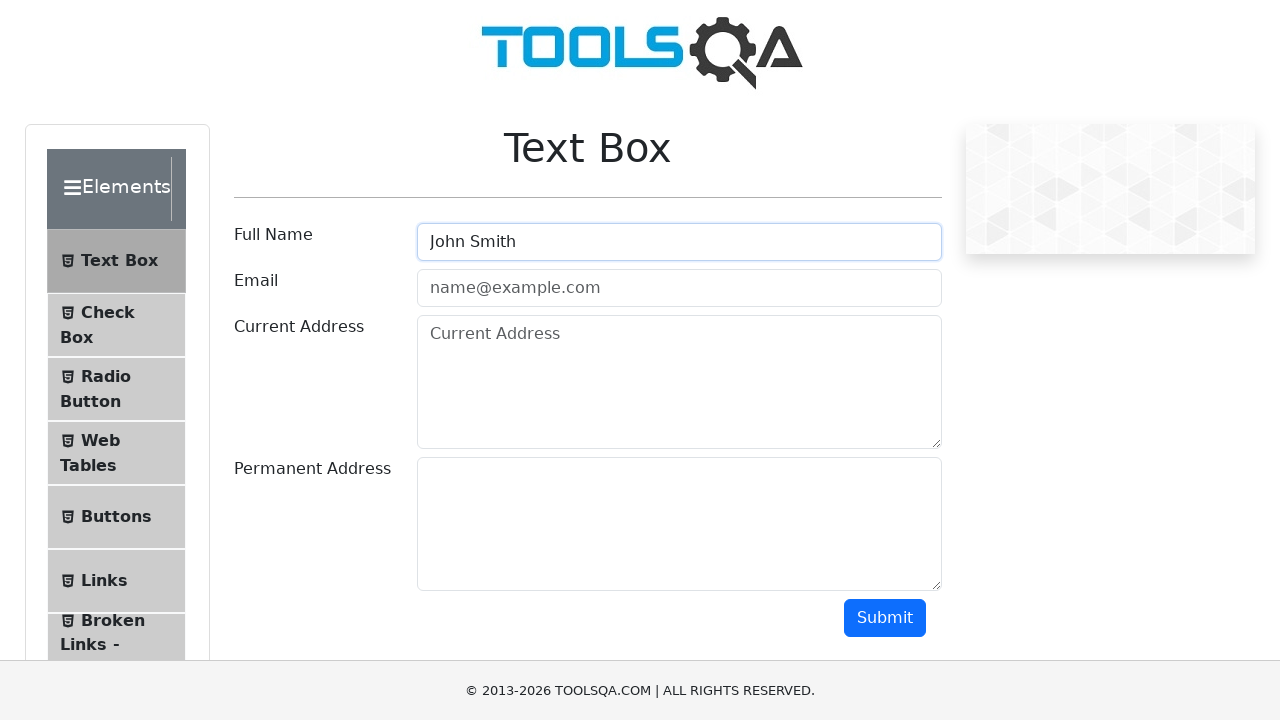

Filled email field with 'john.smith@example.com' on #userEmail
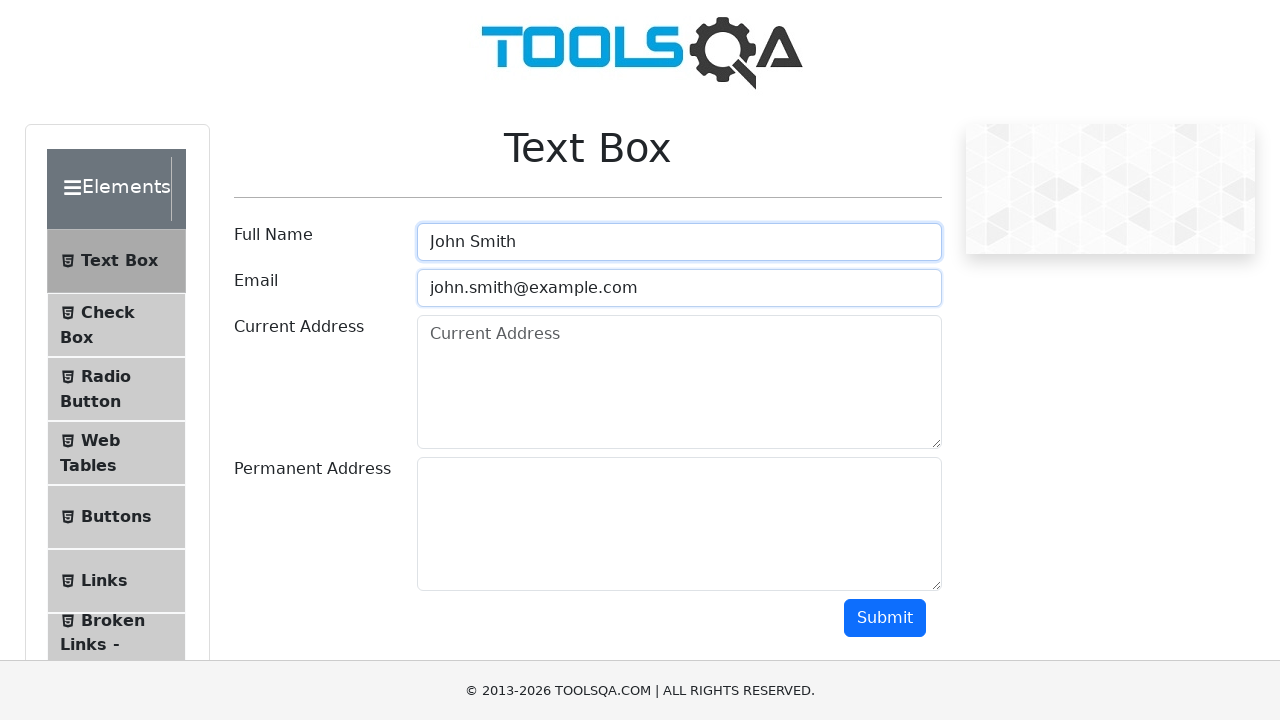

Filled current address field with '123 Main Street, Apt 4B, New York, NY 10001' on #currentAddress
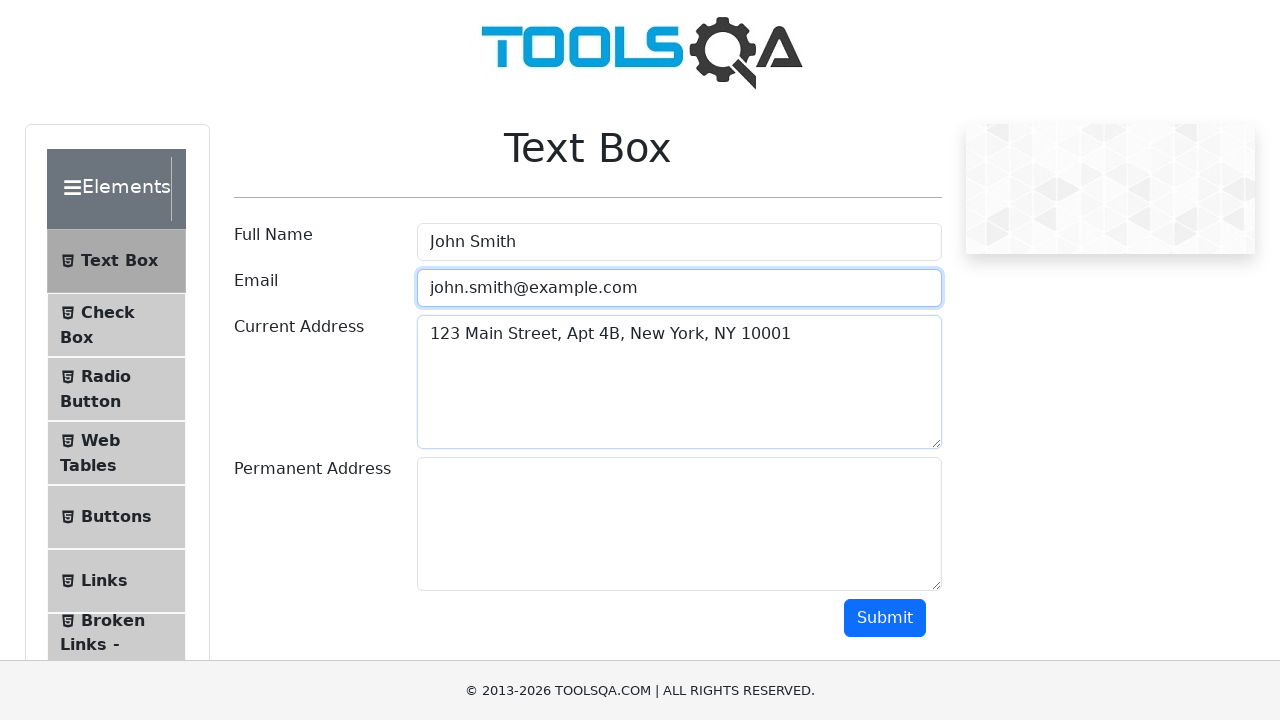

Filled permanent address field with '456 Oak Avenue, Suite 200, Los Angeles, CA 90001' on #permanentAddress
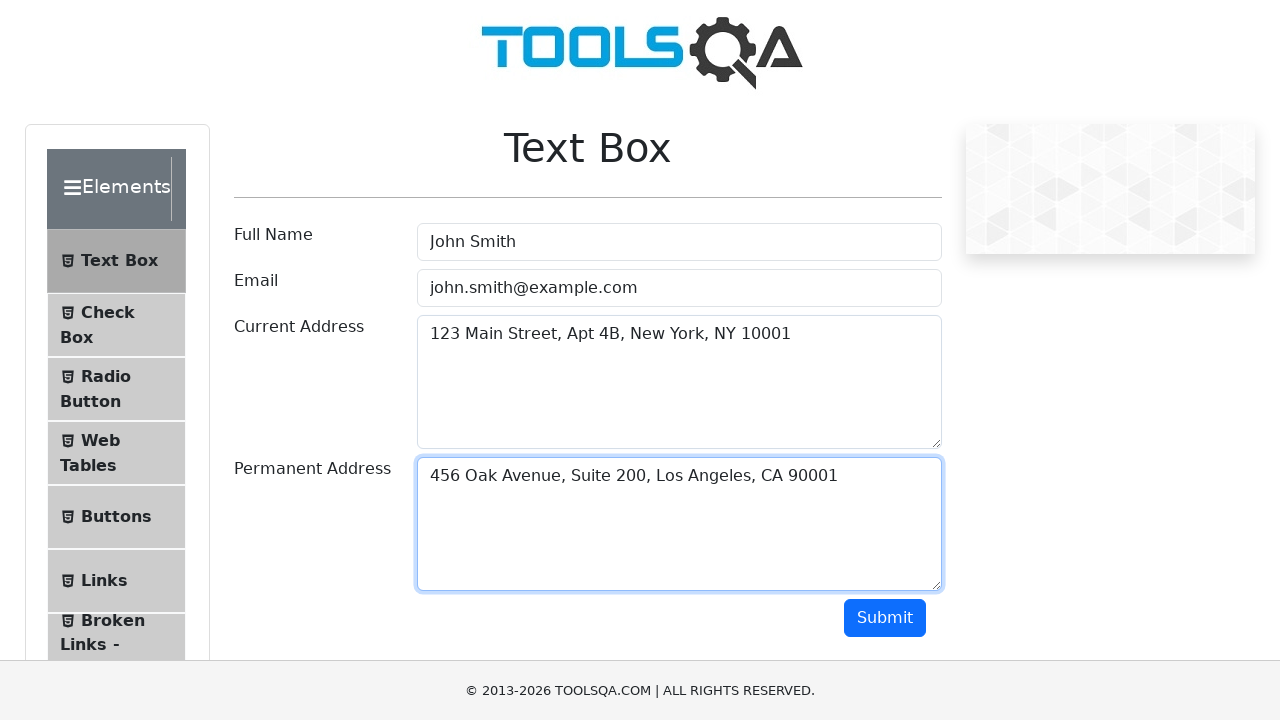

Clicked submit button to submit the form at (885, 618) on #submit
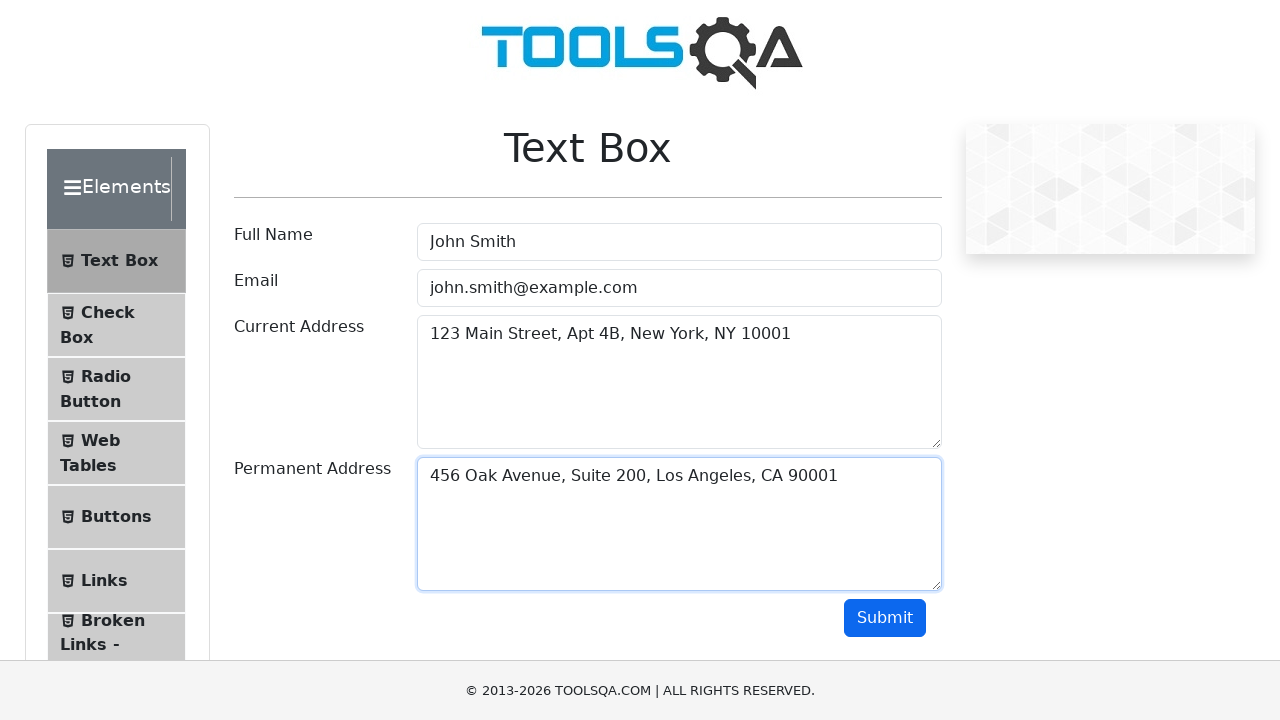

Waited for form submission to complete
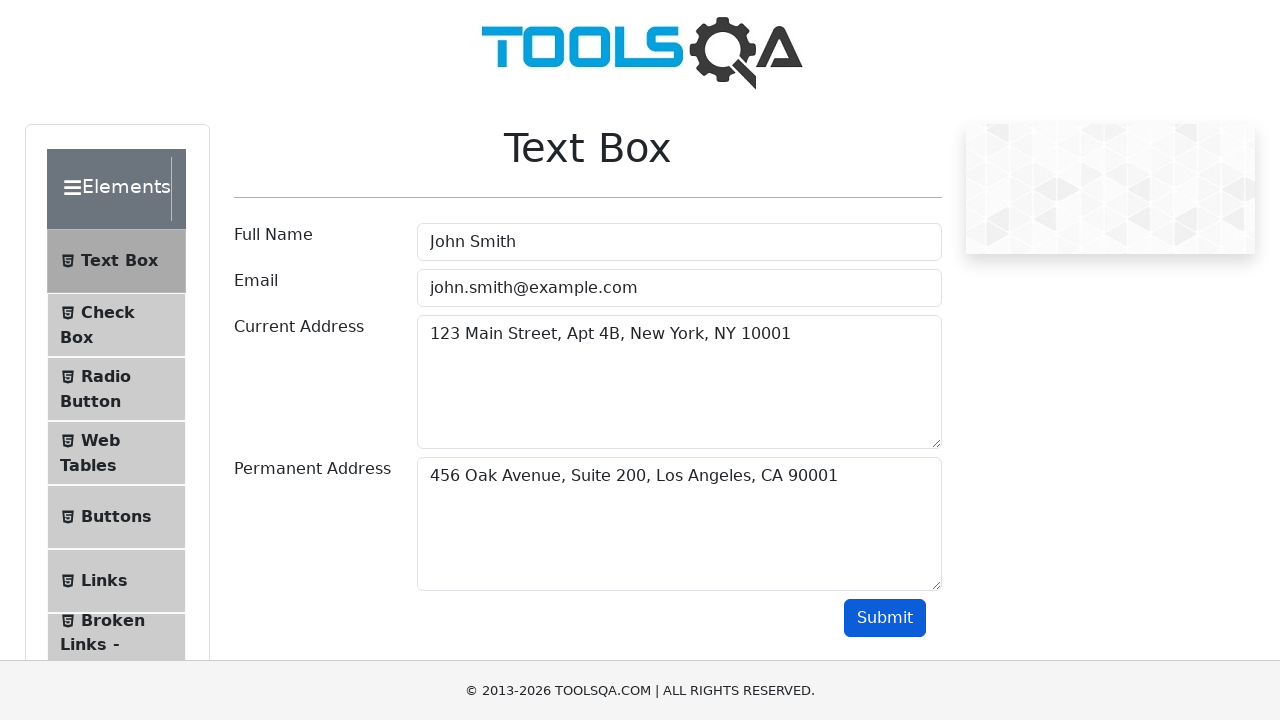

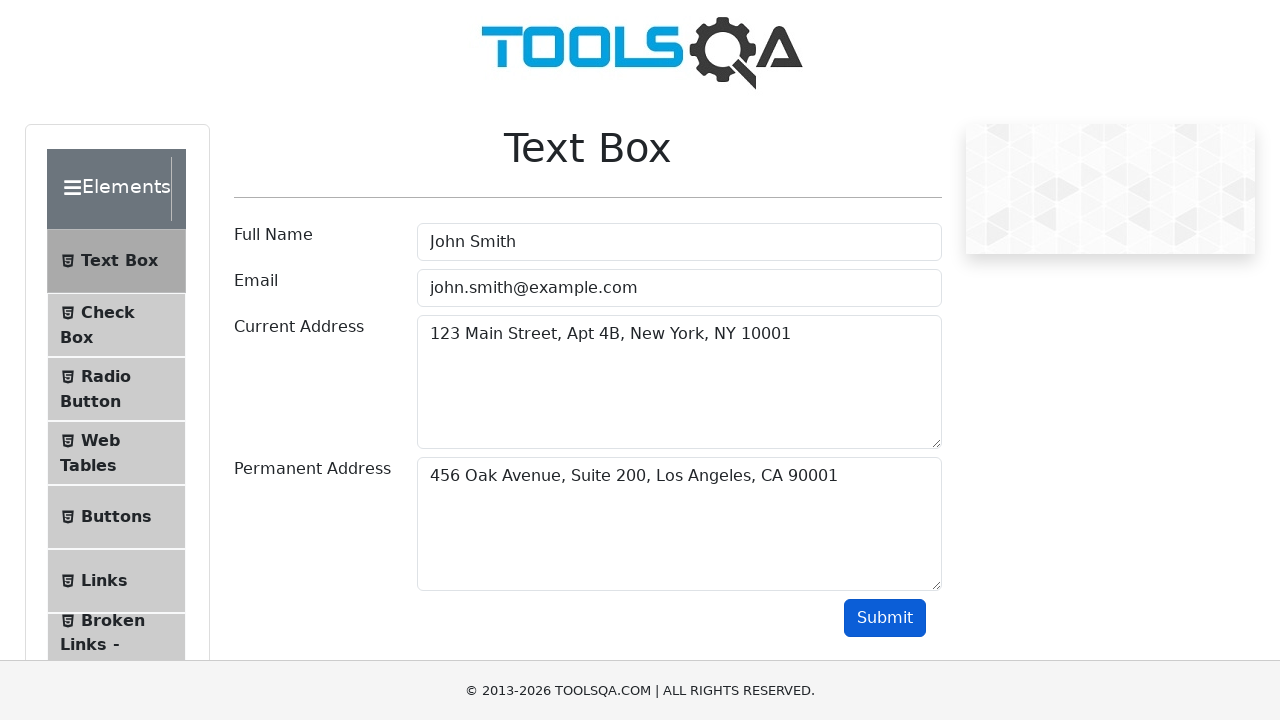